Tests iframe handling by scrolling to an iframe, switching into it to click a link, then switching back to the parent frame to fill an input field, and finally opens new browser tabs/windows.

Starting URL: https://rahulshettyacademy.com/AutomationPractice/

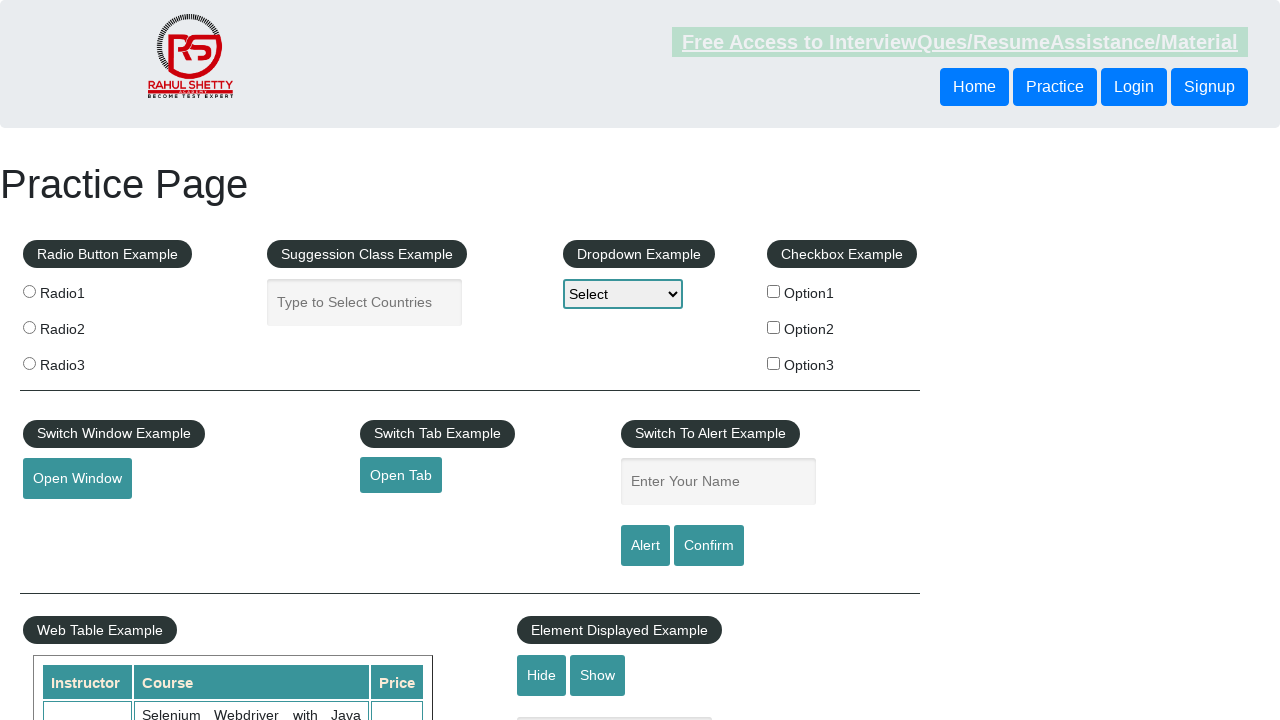

Scrolled down 1550px to reach iframe section
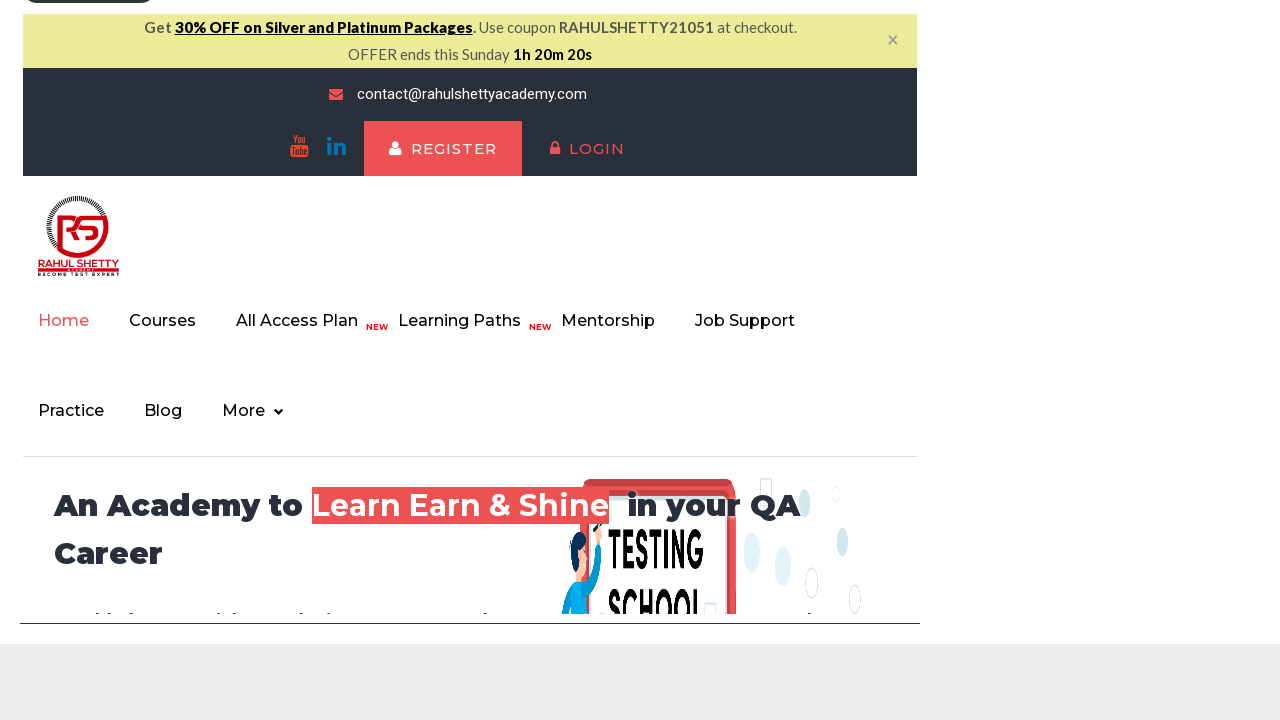

Located and switched to courses-iframe
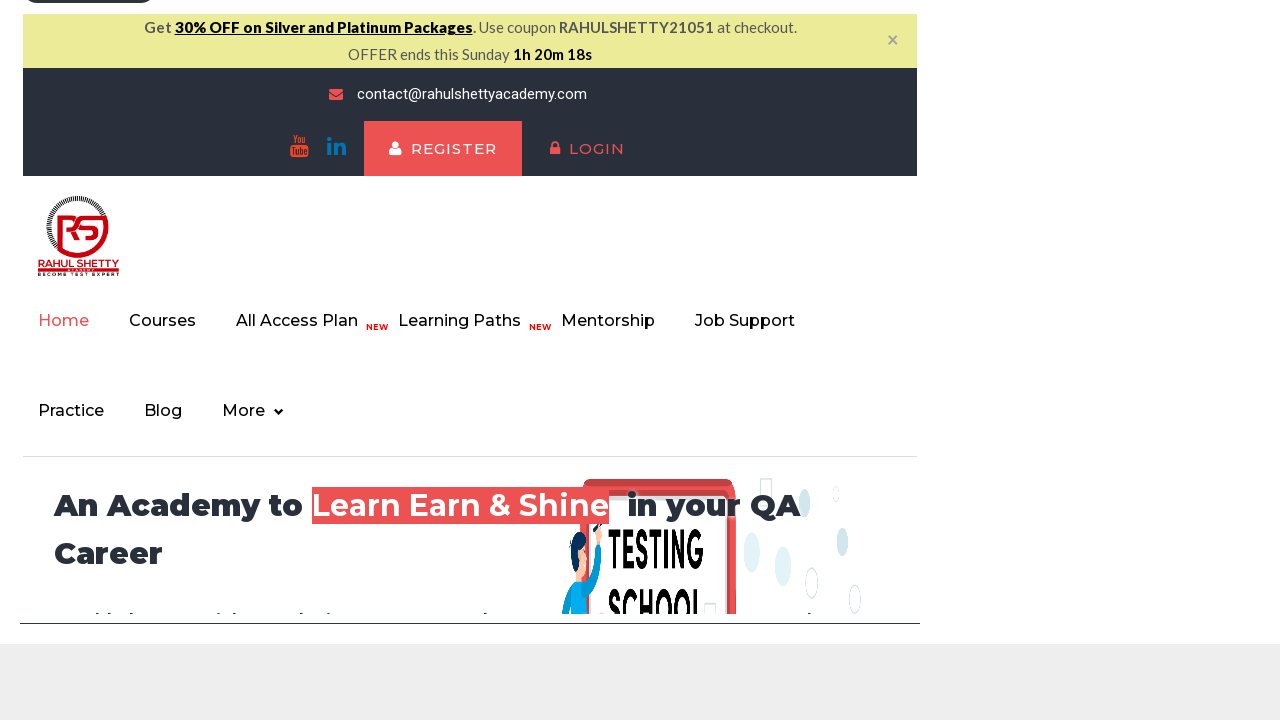

Clicked Practice link inside iframe at (81, 411) on iframe#courses-iframe >> internal:control=enter-frame >> (//a[text()='Practice']
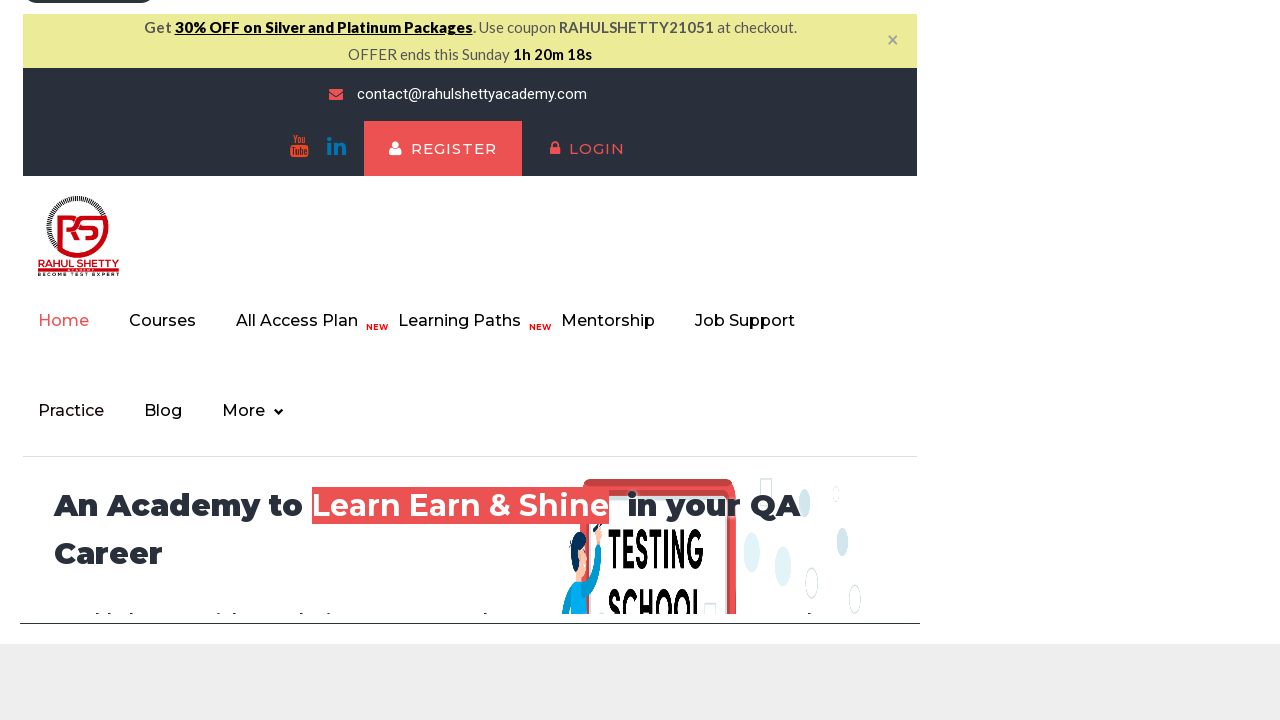

Waited 2 seconds for action to complete
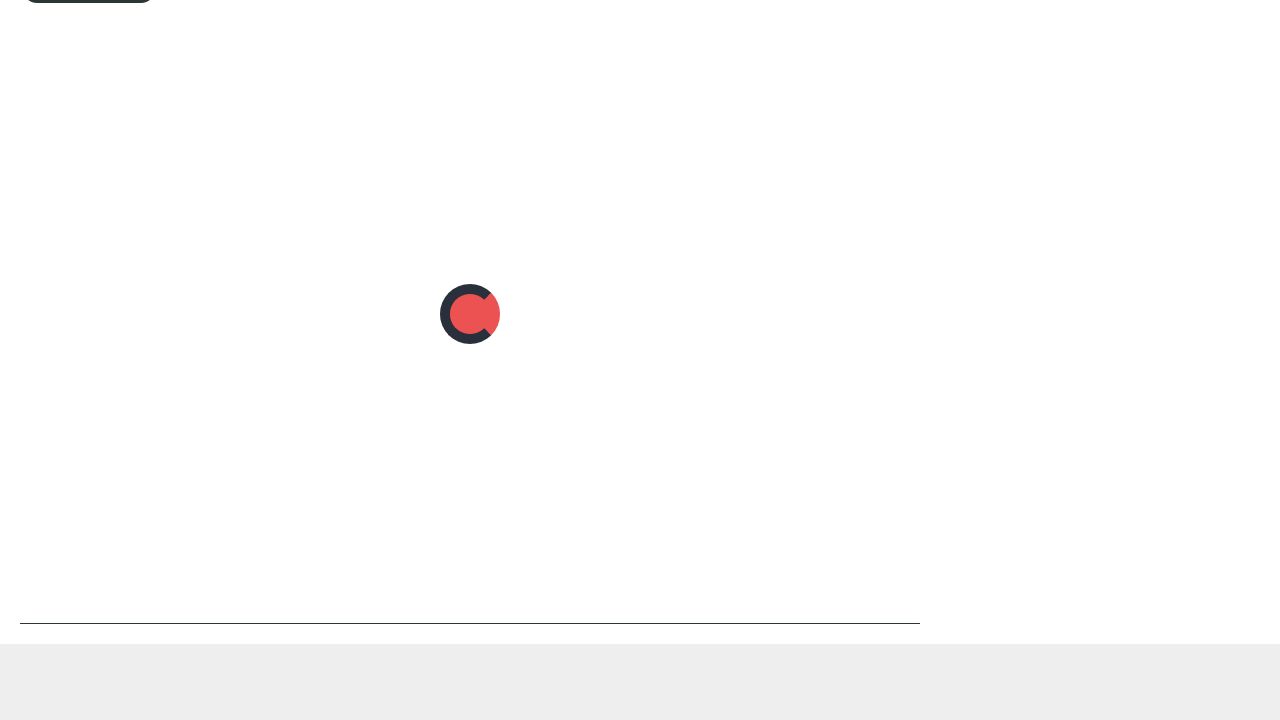

Filled input field with 'automation' in parent frame on #displayed-text
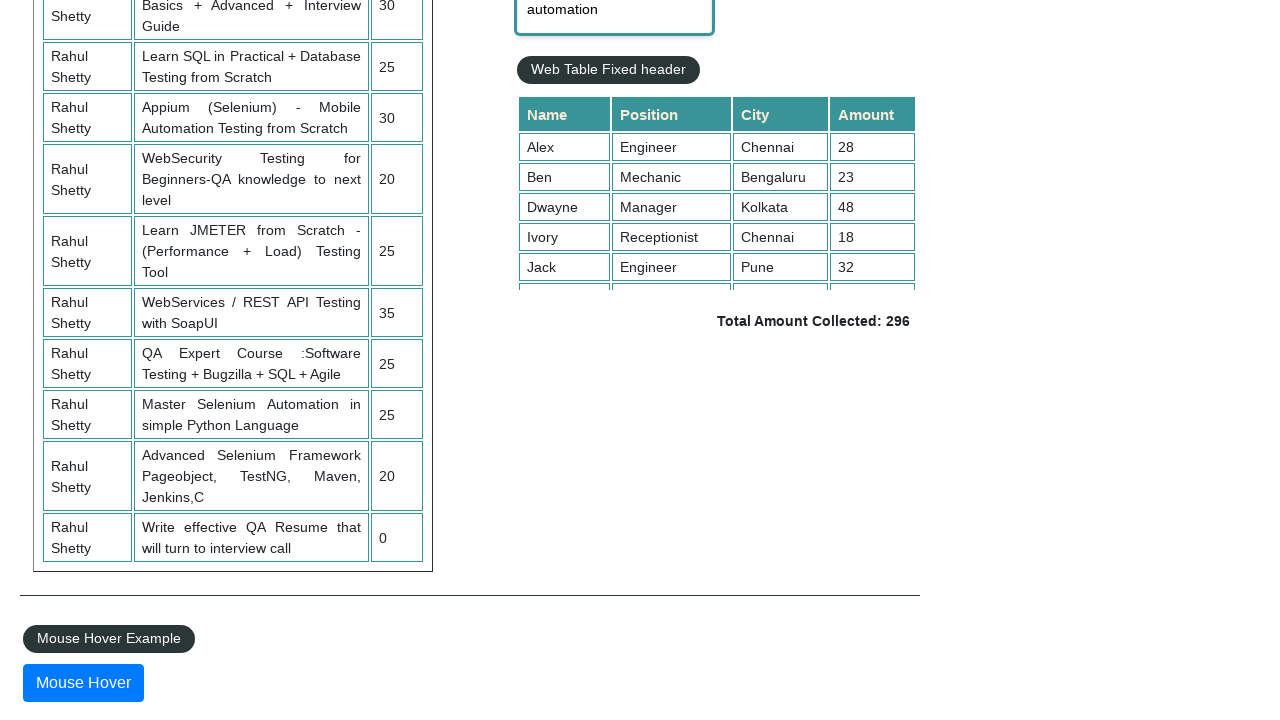

Opened a new browser tab
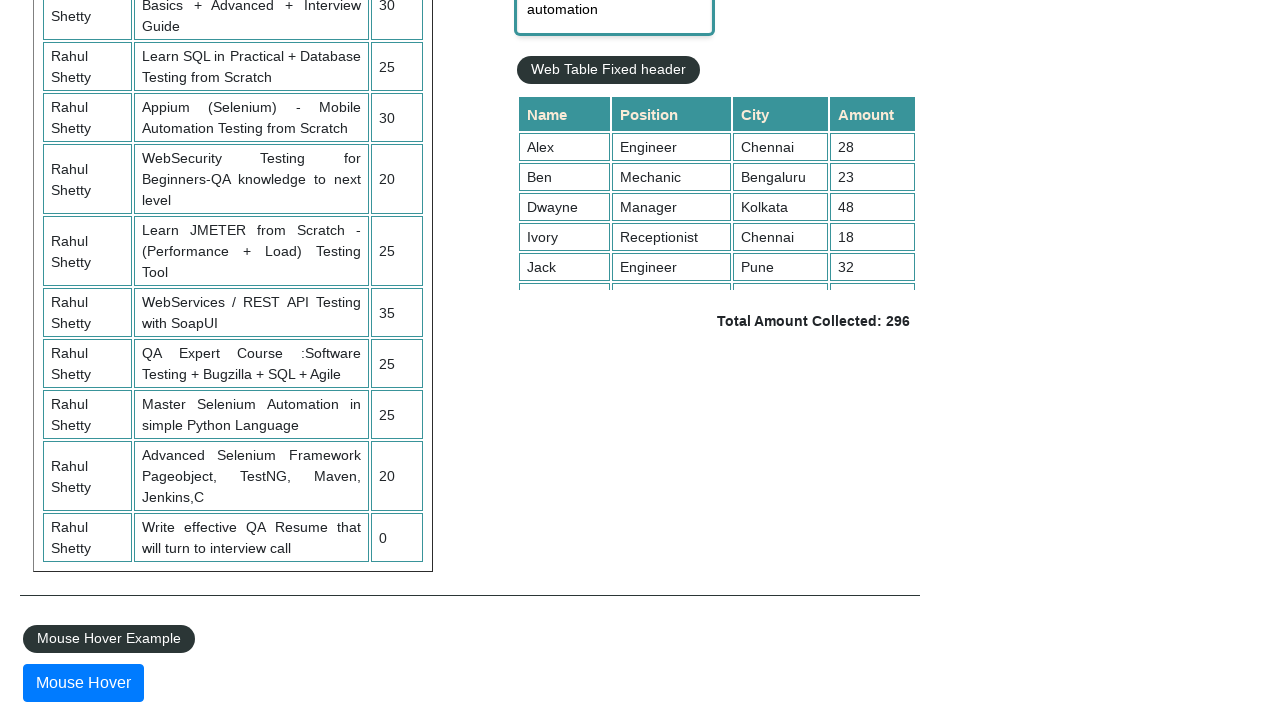

Opened a new browser window
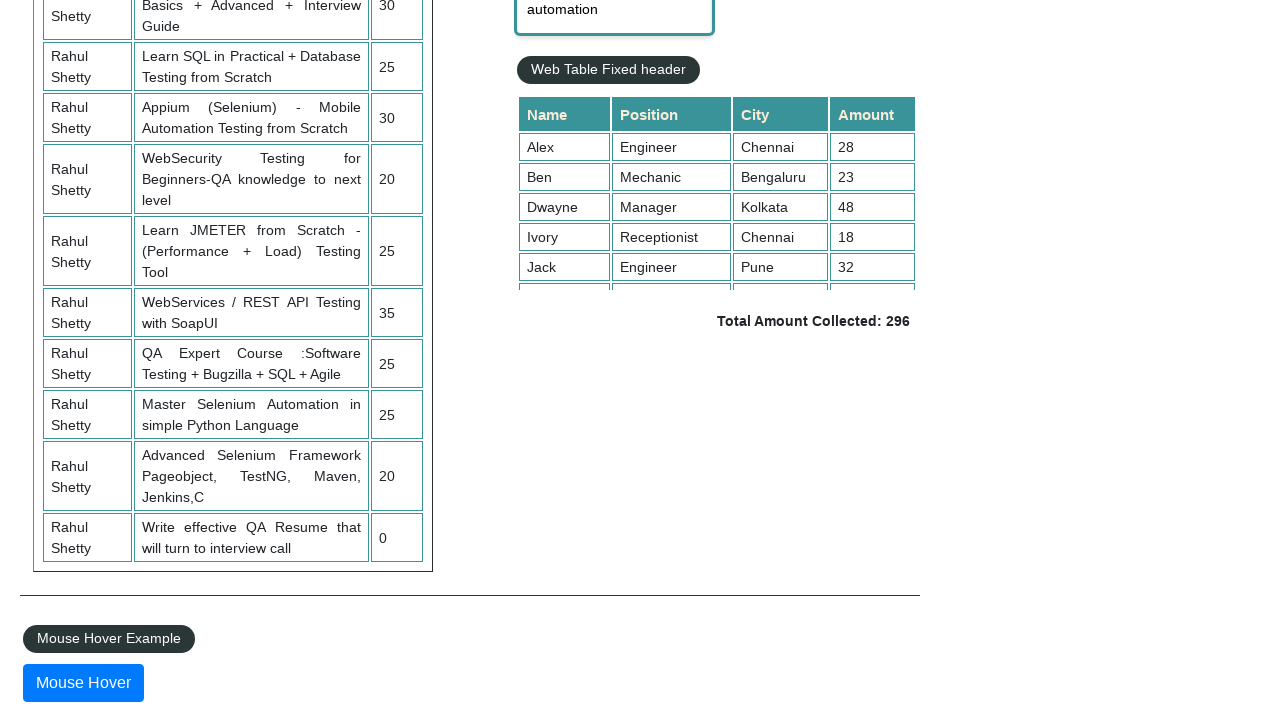

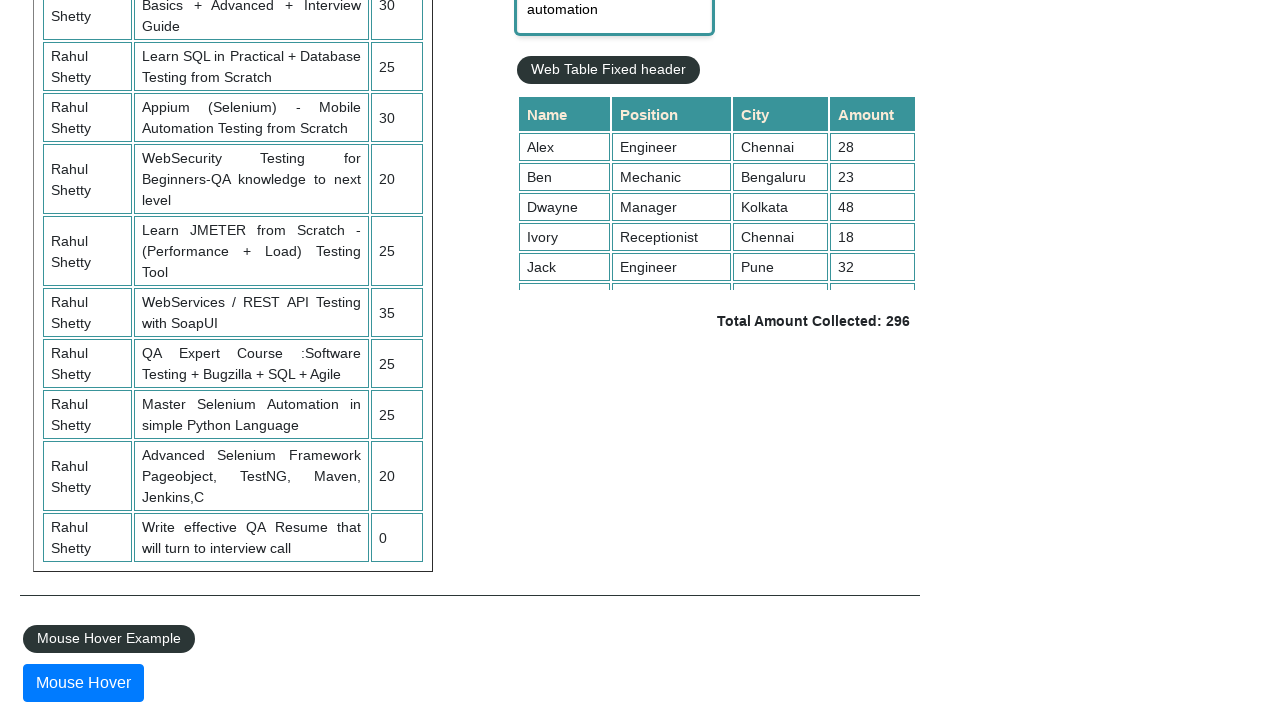